Tests the "More about service" link by clicking it and verifying navigation to the service details page

Starting URL: https://mts.by

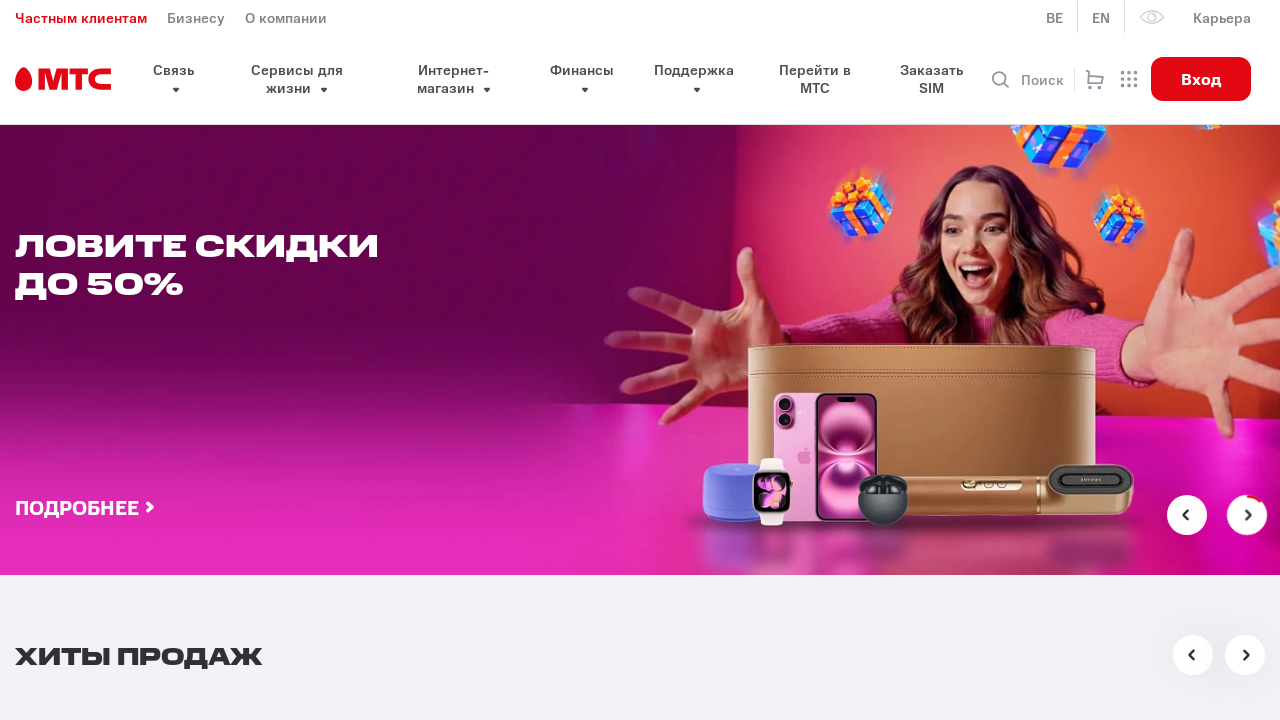

Clicked 'More about service' link at (190, 361) on text=Подробнее о сервисе
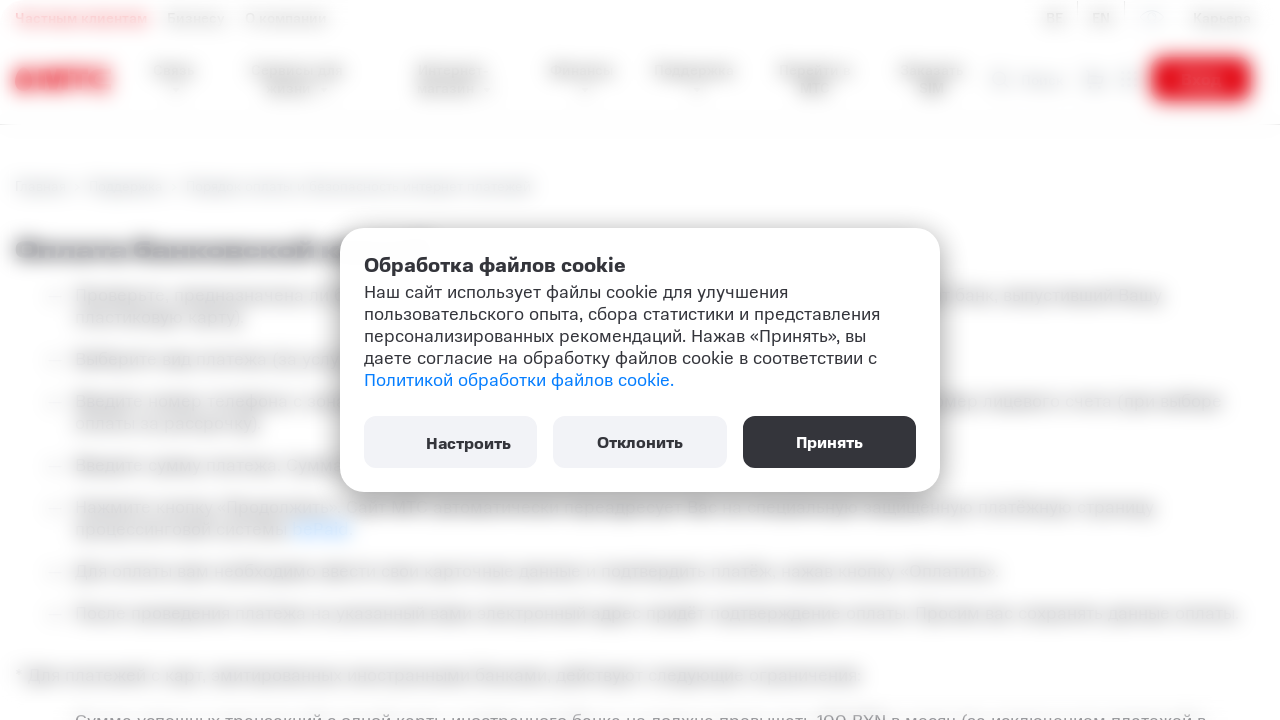

Waited for navigation to service details page to complete
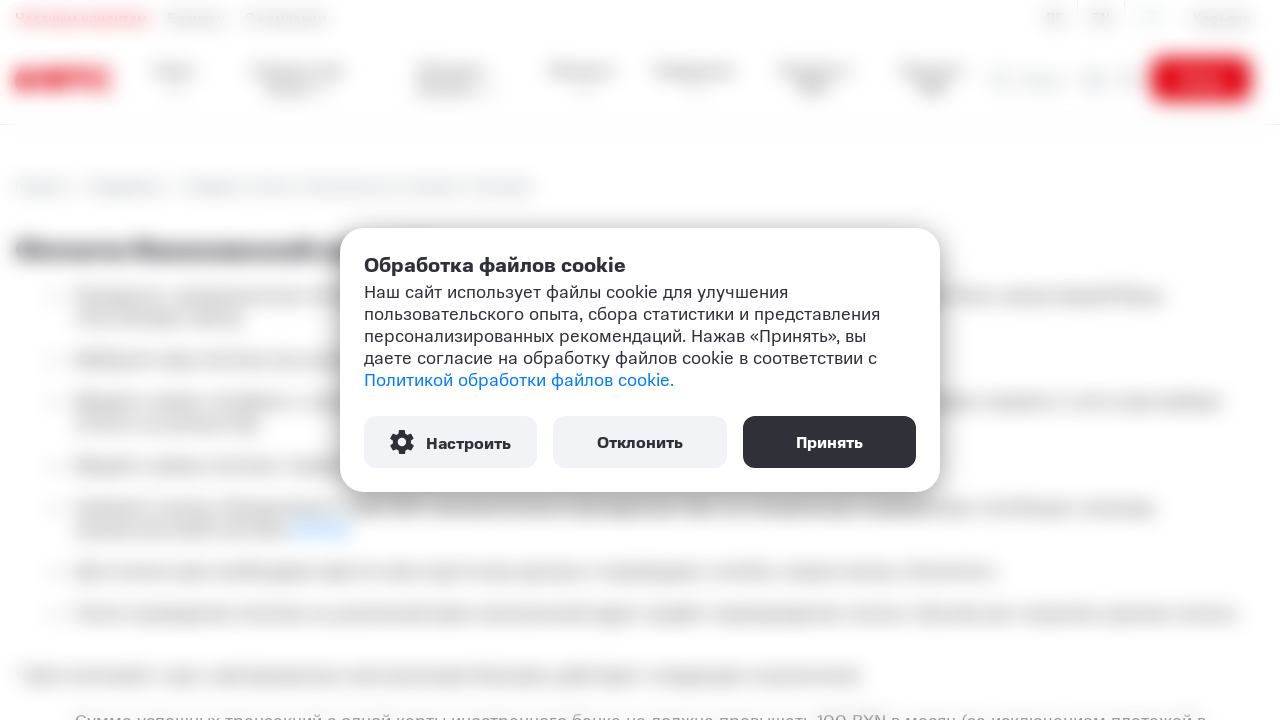

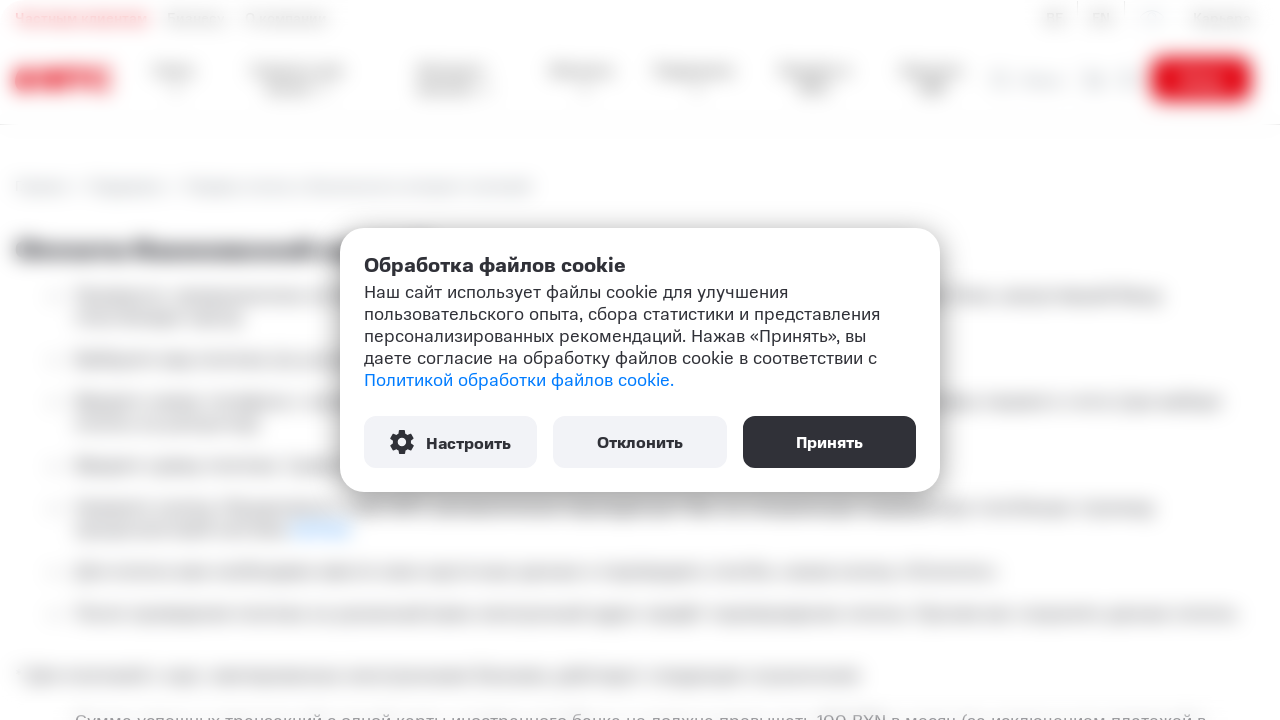